Tests opening a new tab by clicking the open tab button

Starting URL: https://codenboxautomationlab.com/practice/

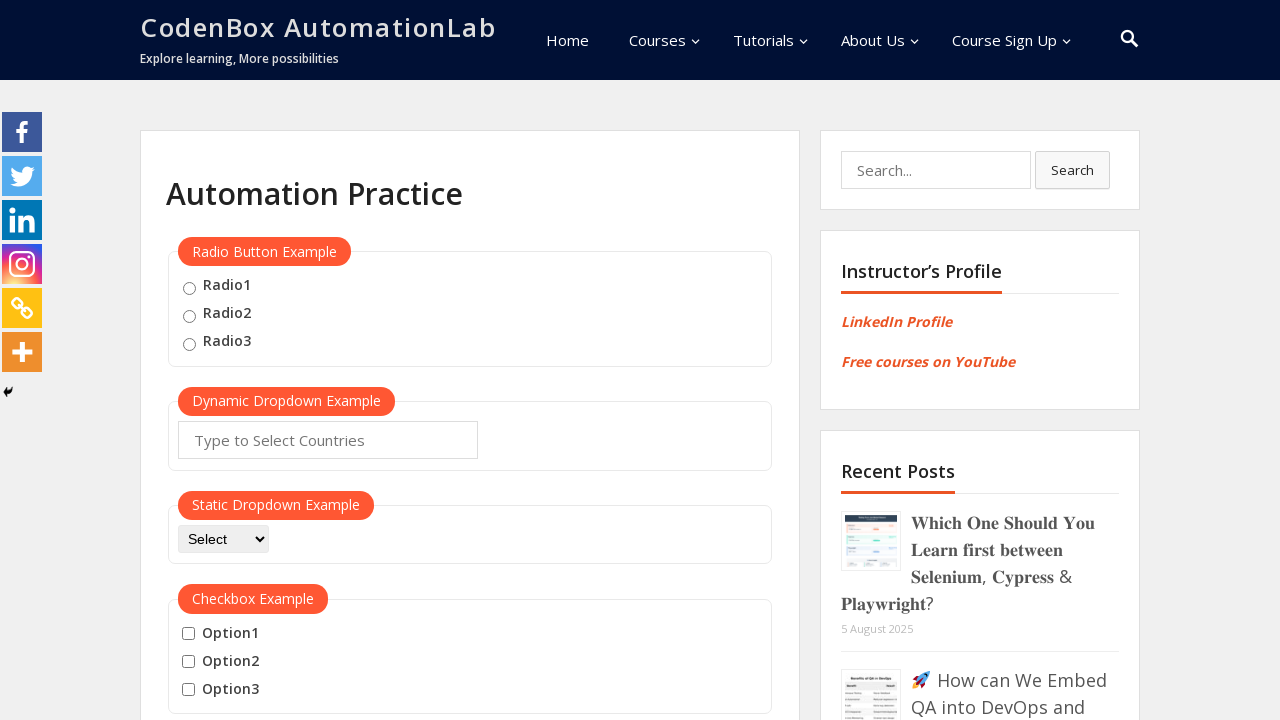

Clicked open tab button to open new tab at (210, 361) on #opentab
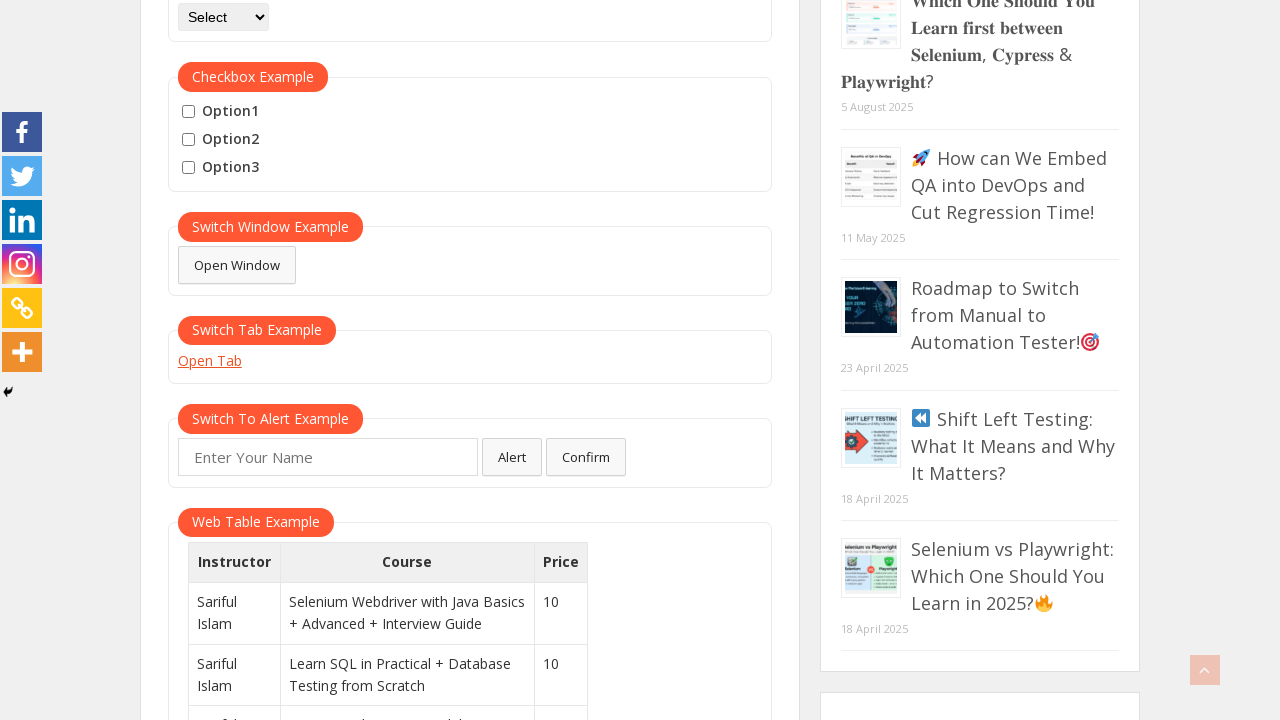

New tab opened and page object obtained
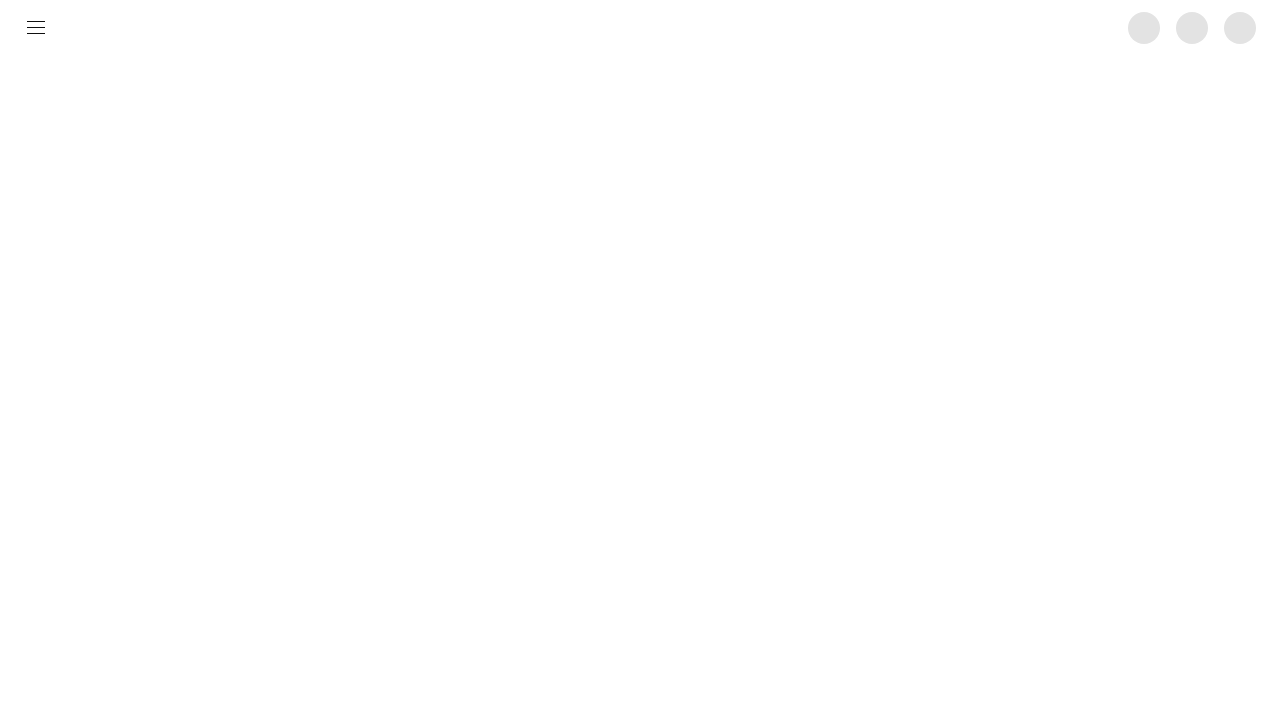

Closed the newly opened tab
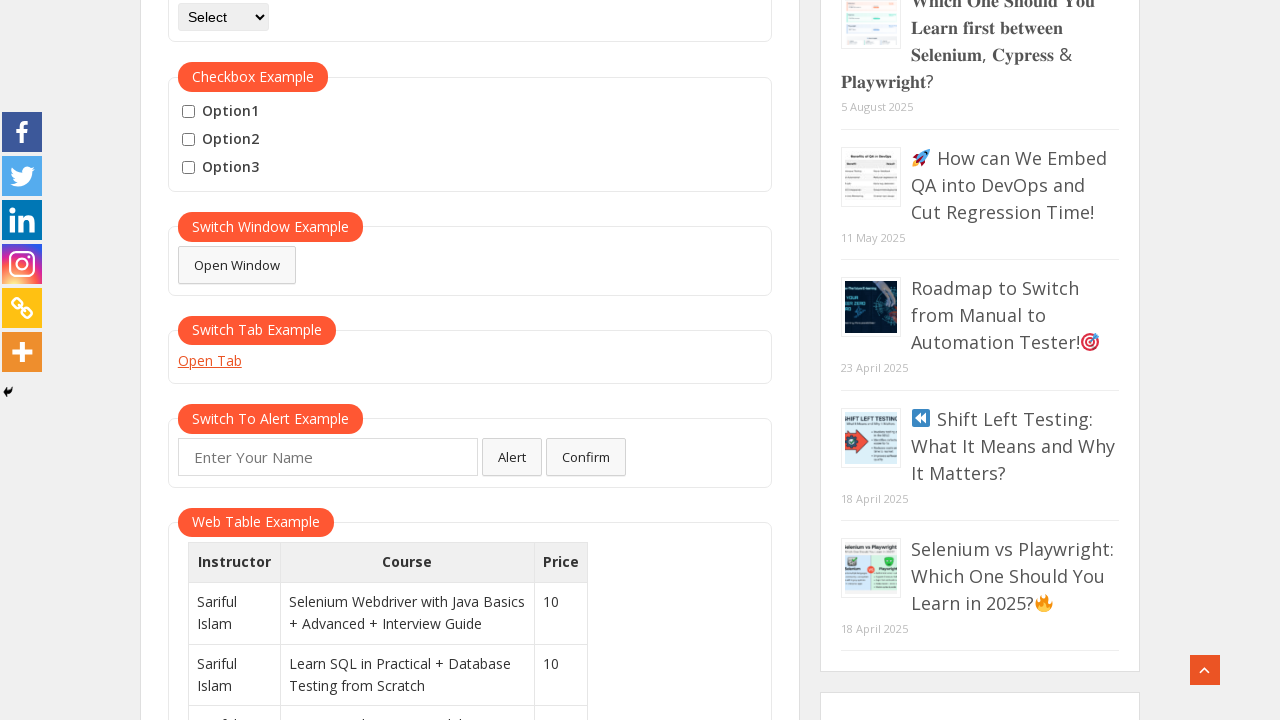

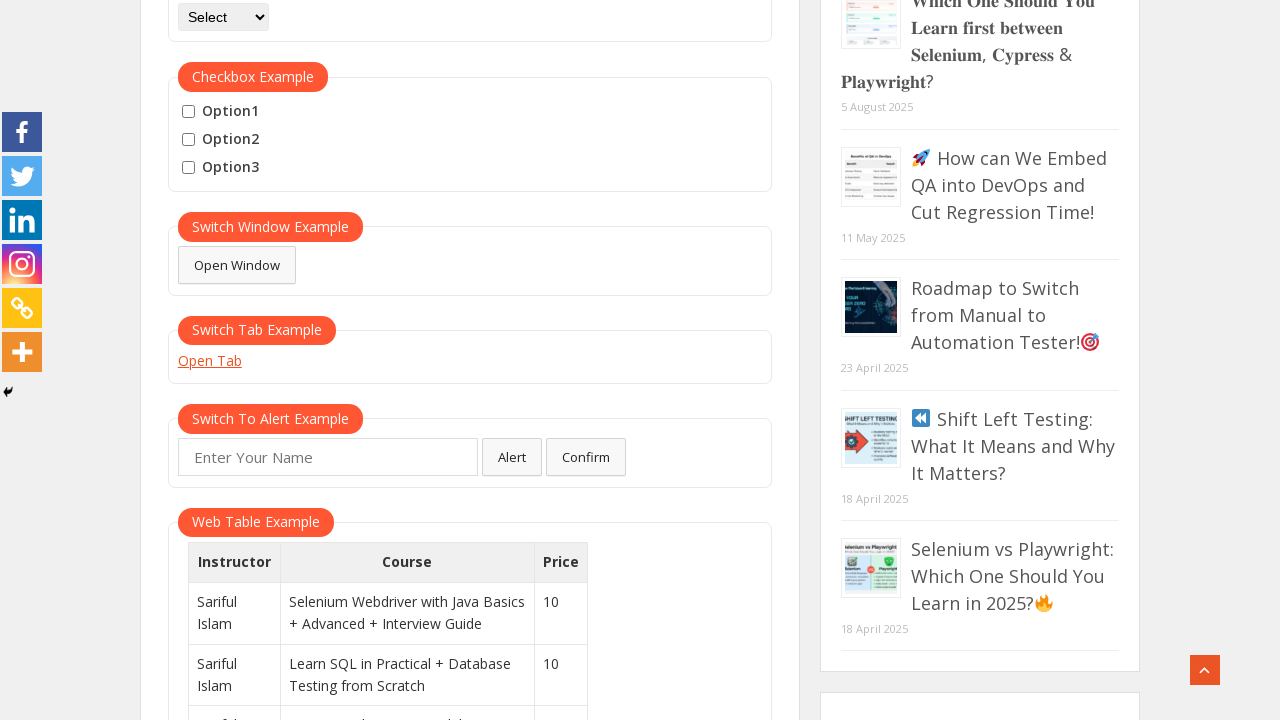